Tests hoverable dropdown menu using a stream-based approach to hover over visible menu items in sequence

Starting URL: https://demoqa.com/menu/

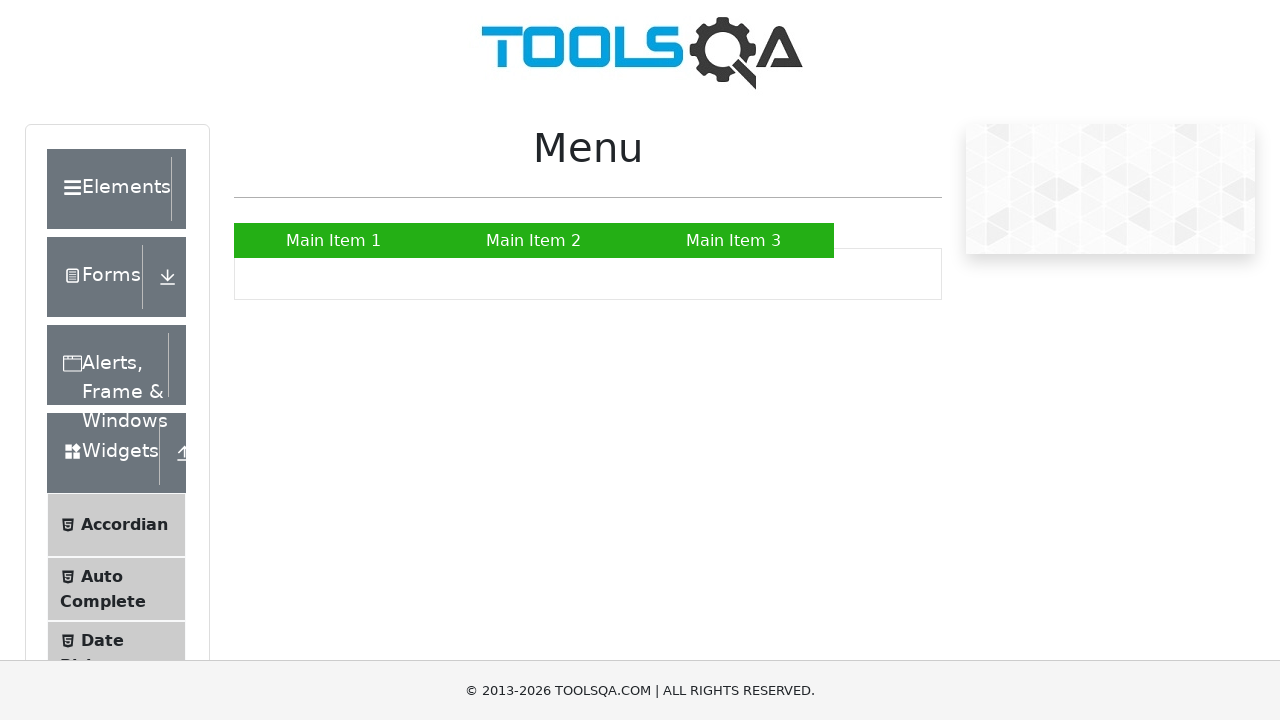

Hovered over Main Item 2 at (534, 240) on text=Main Item 2
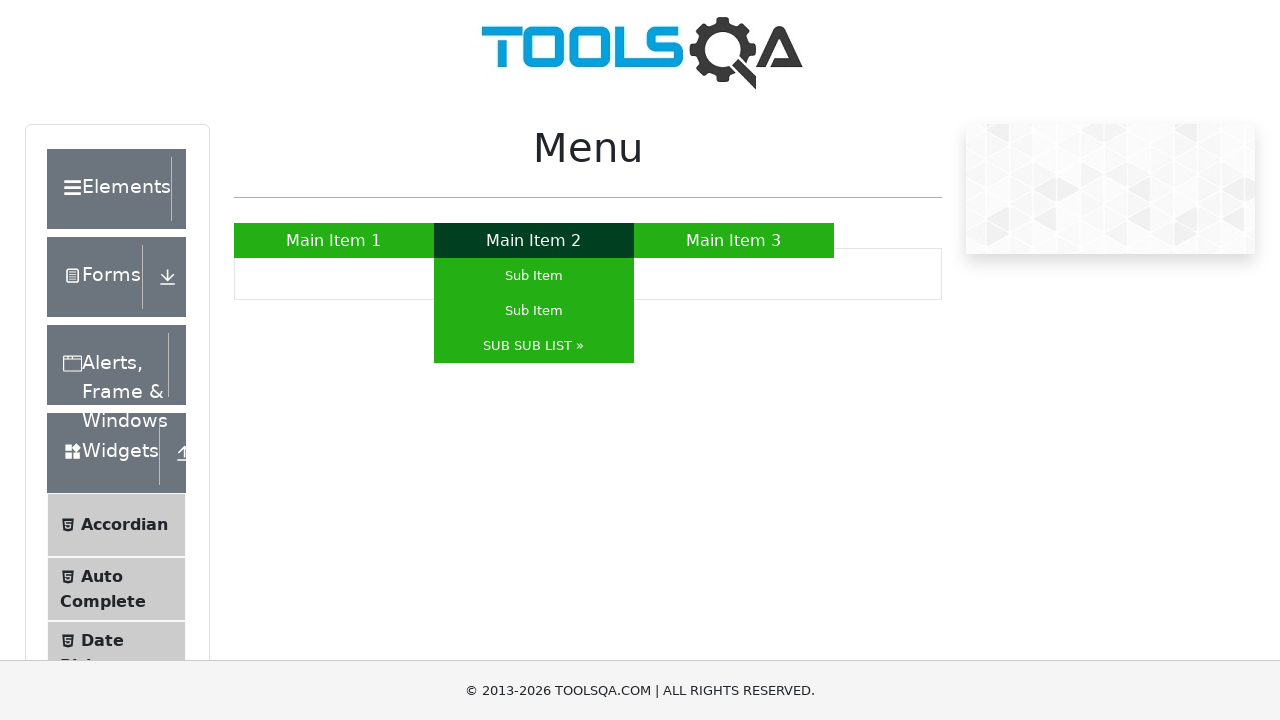

Waited 1000ms for submenu to appear
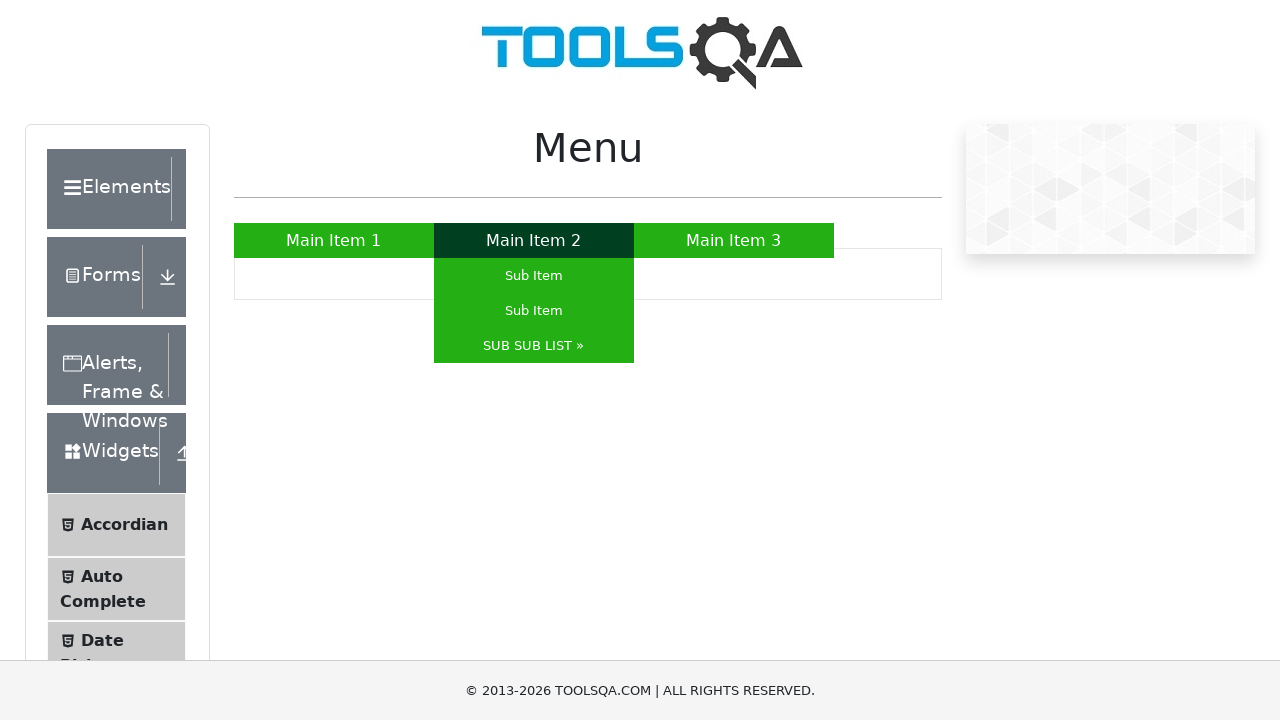

Hovered over SUB SUB LIST » at (534, 346) on text=SUB SUB LIST »
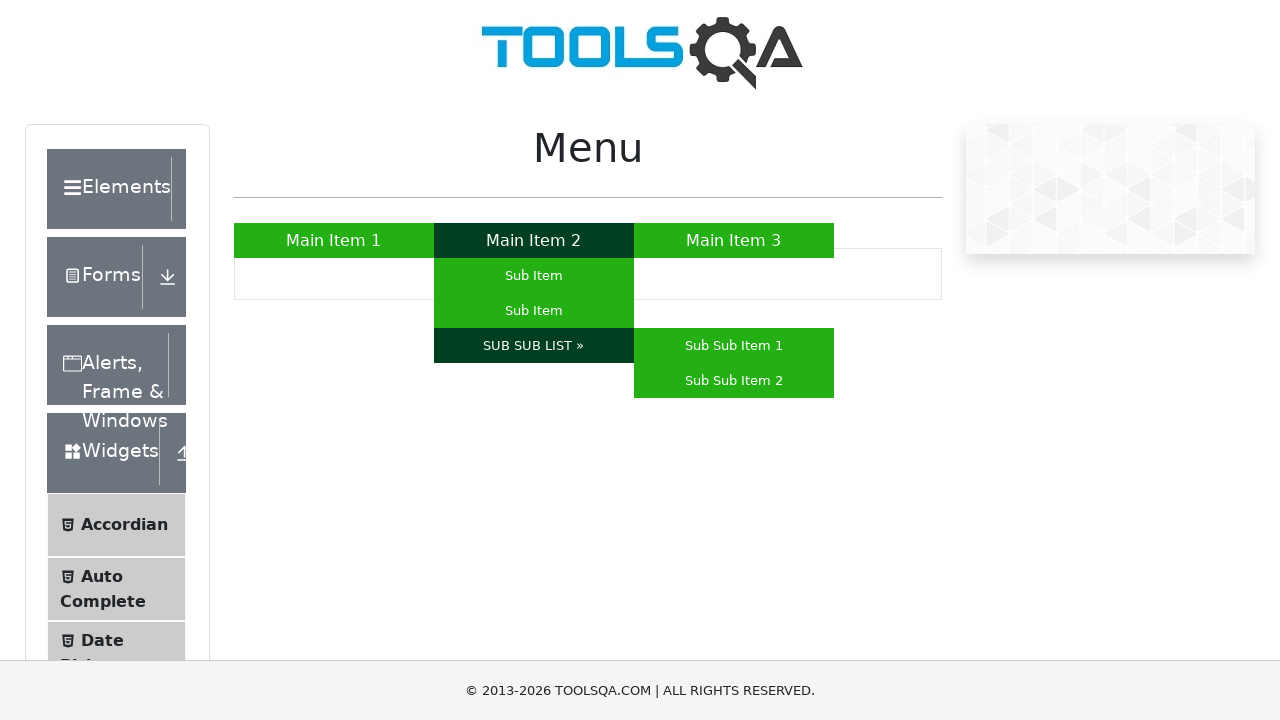

Waited 1000ms for nested submenu to appear
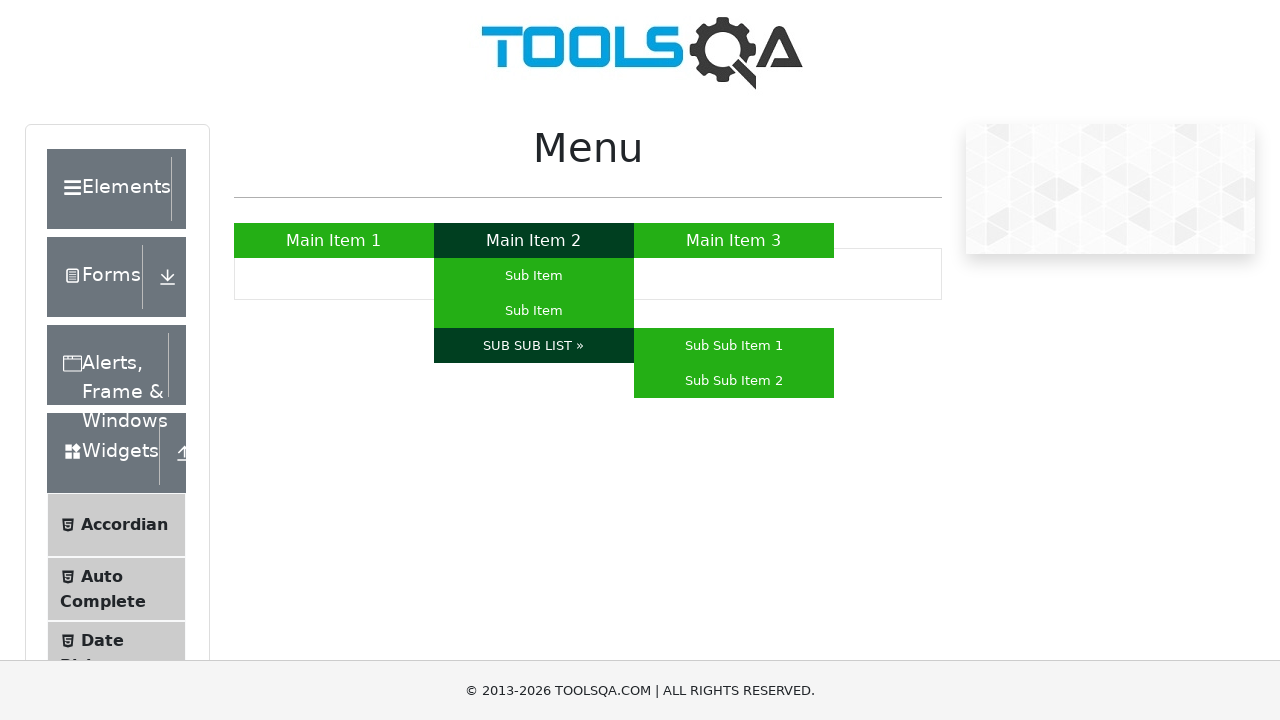

Hovered over Sub Sub Item 1 at (734, 346) on text=Sub Sub Item 1
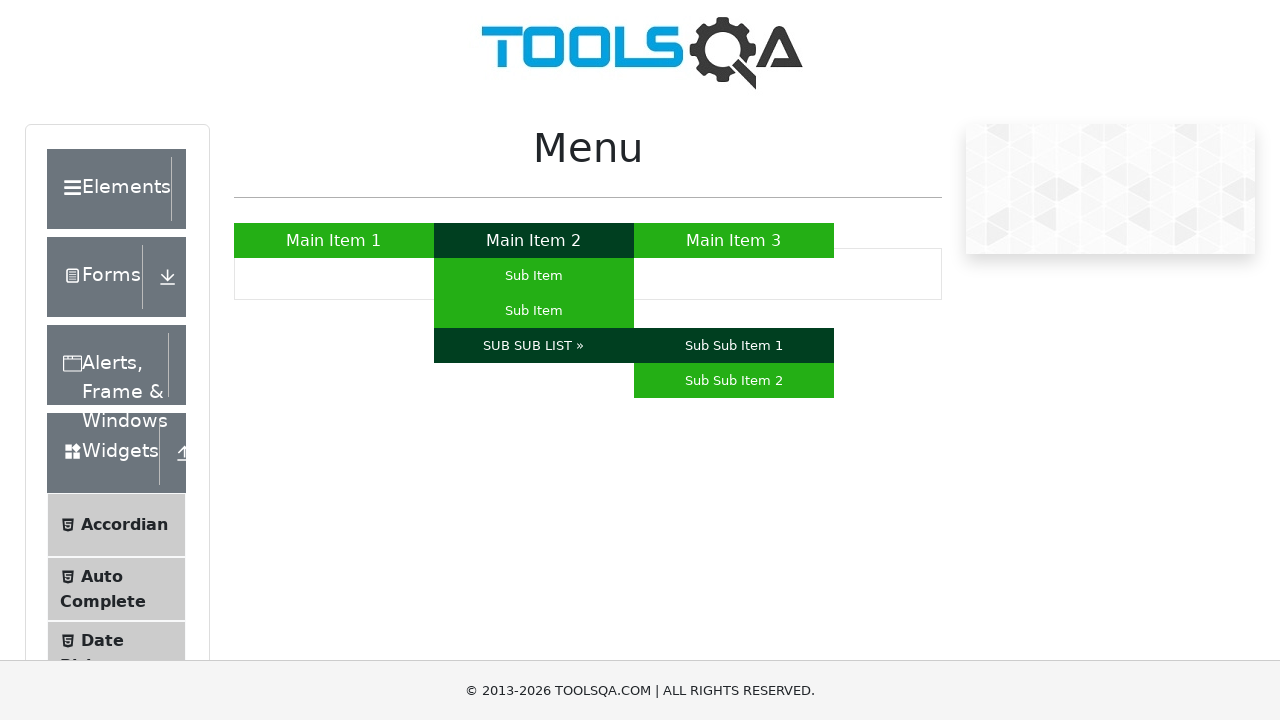

Waited 1000ms for final menu item interaction
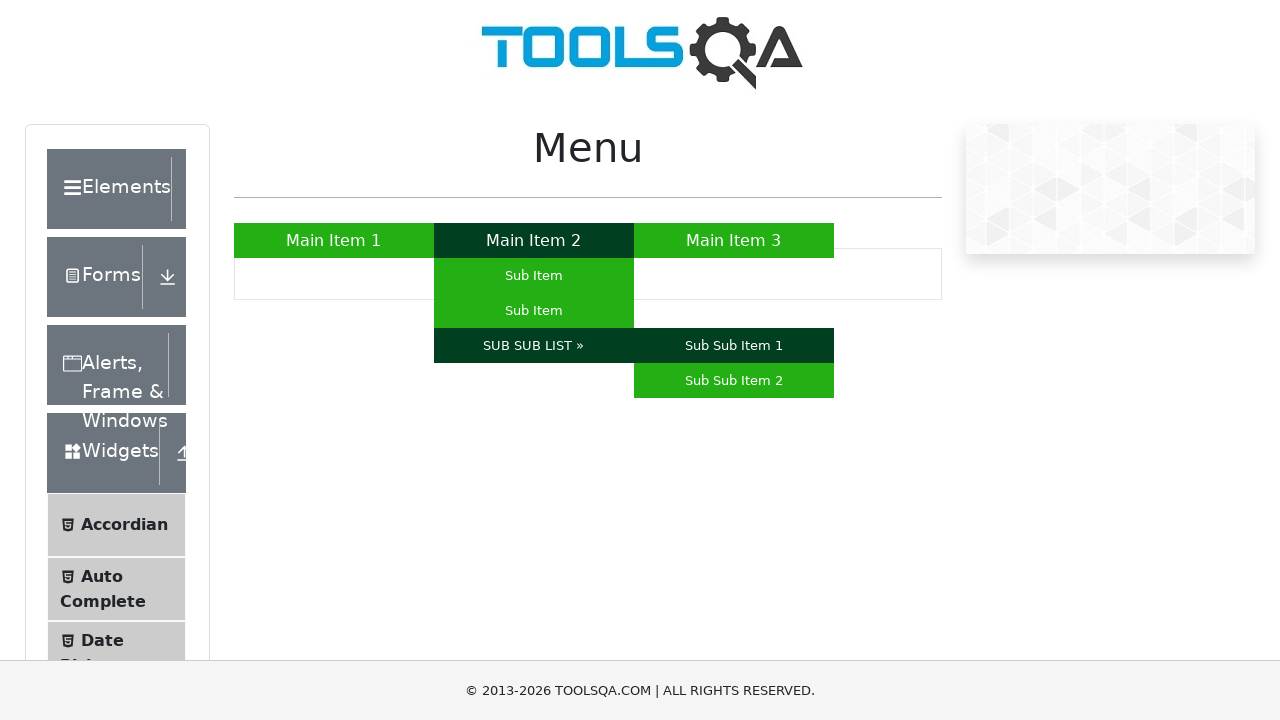

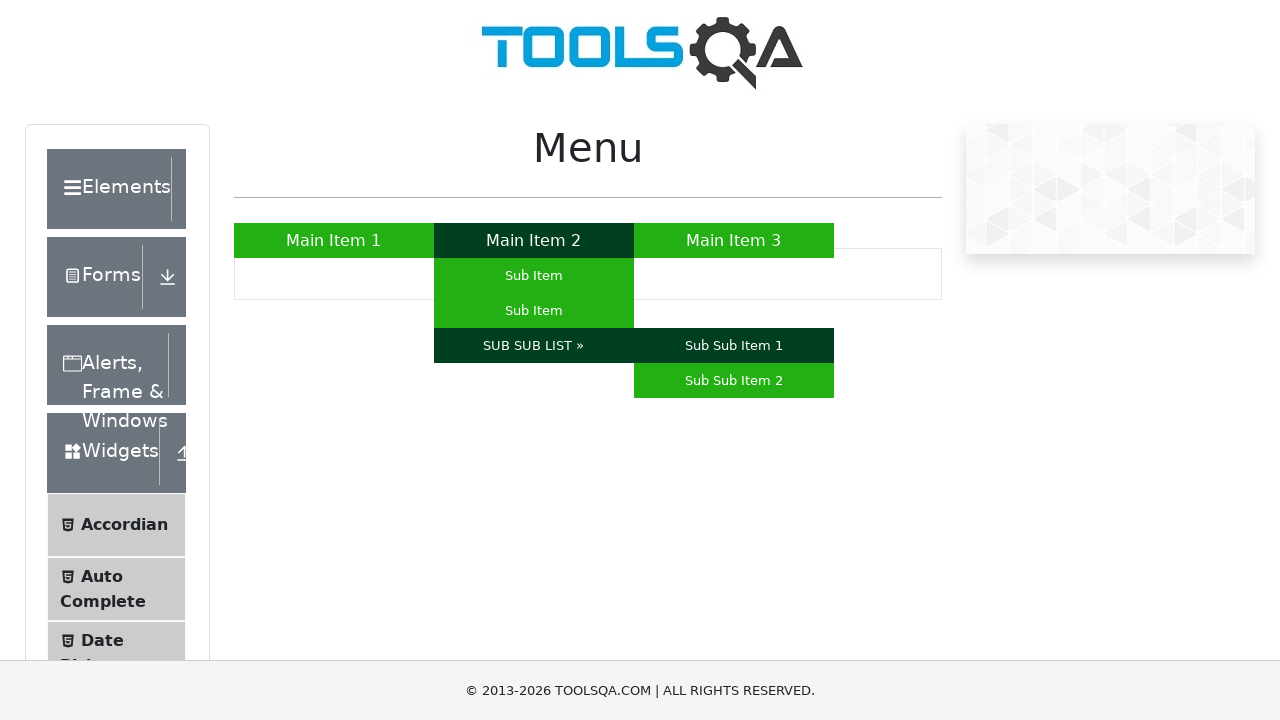